Tests video search functionality by navigating to the Videos section, entering a search term, and verifying results appear

Starting URL: https://wearecommunity.io/

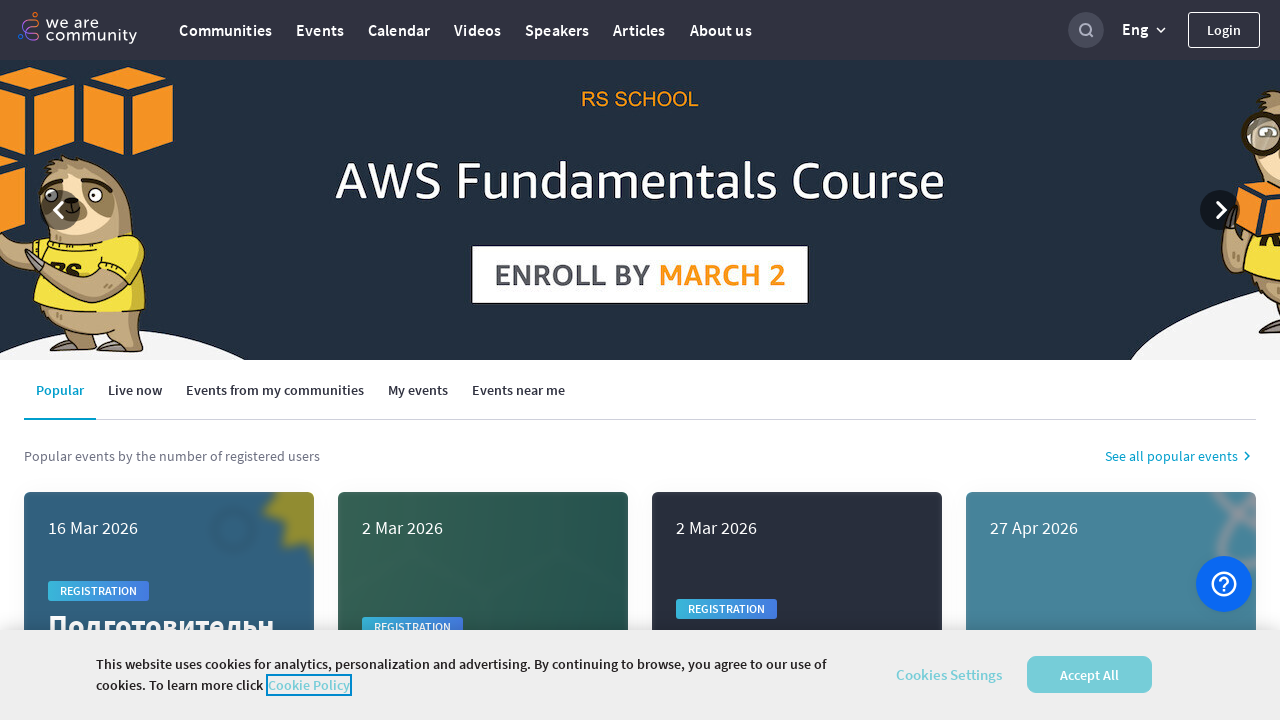

Waited for Videos link to be visible
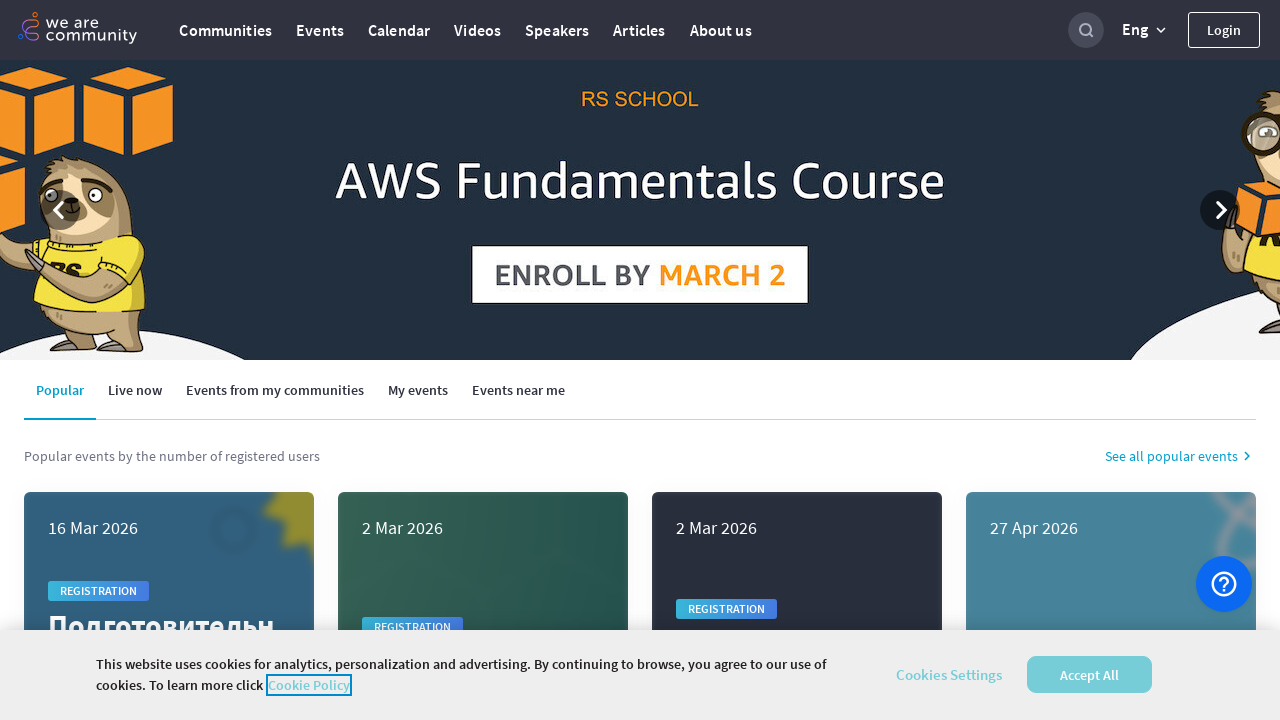

Clicked on Videos link at (478, 30) on text="Videos"
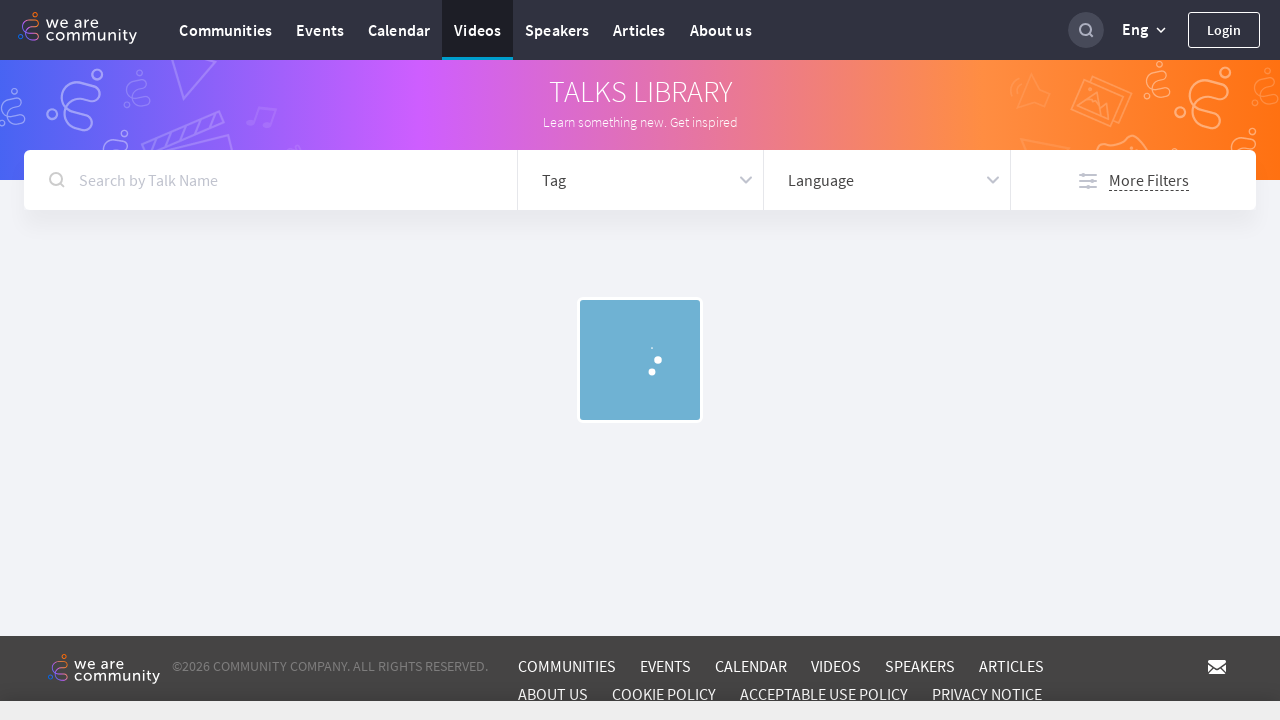

Waited for Videos page to load (networkidle)
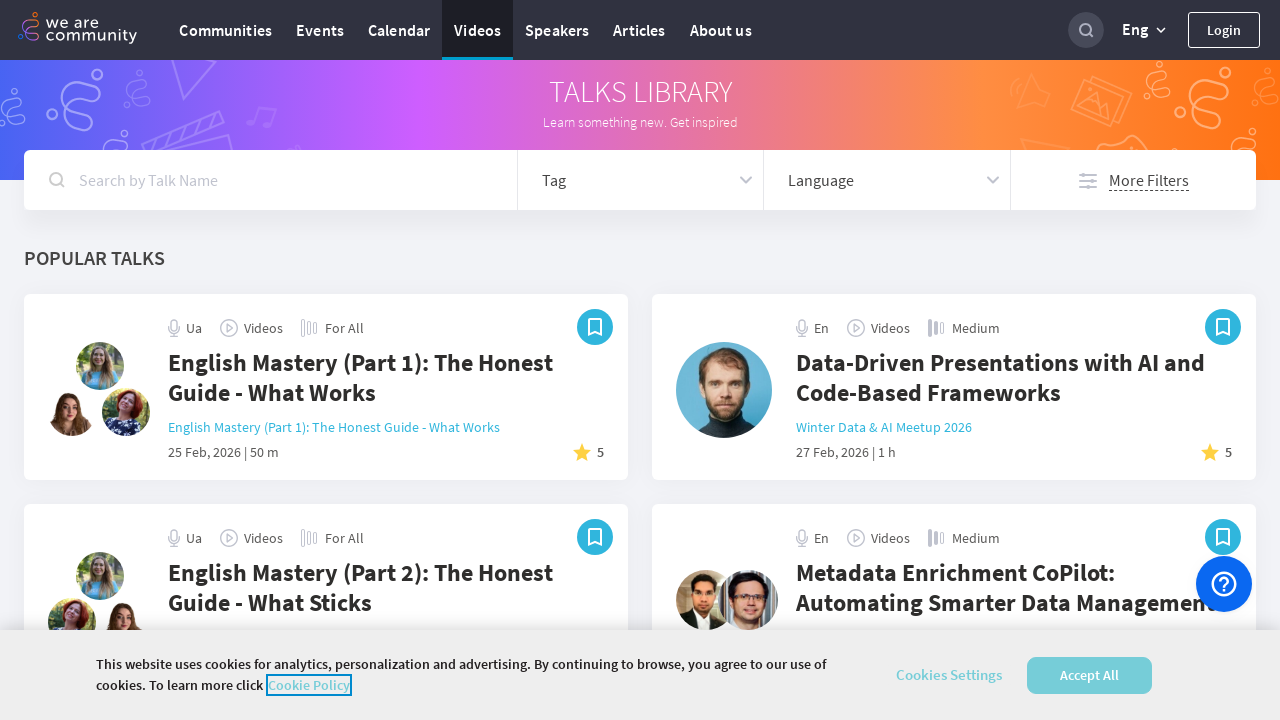

Filled search box with 'English' on .evnt-search
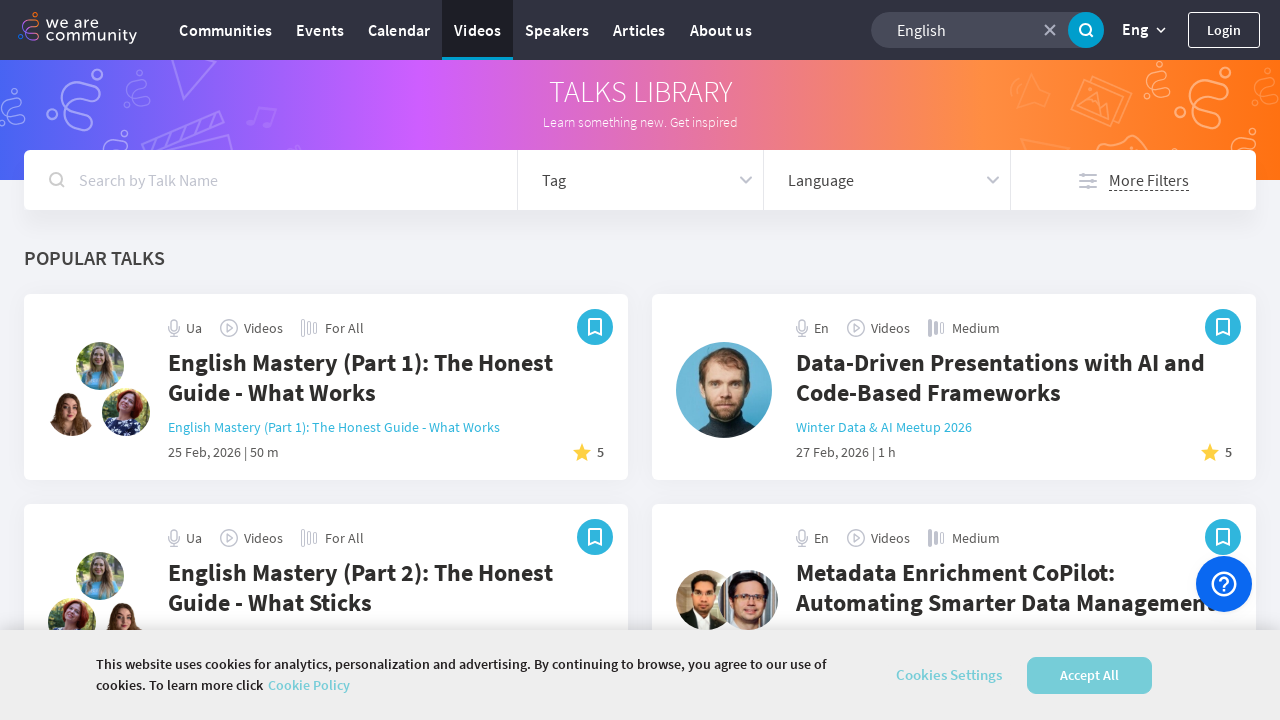

Pressed Enter to submit video search on .evnt-search
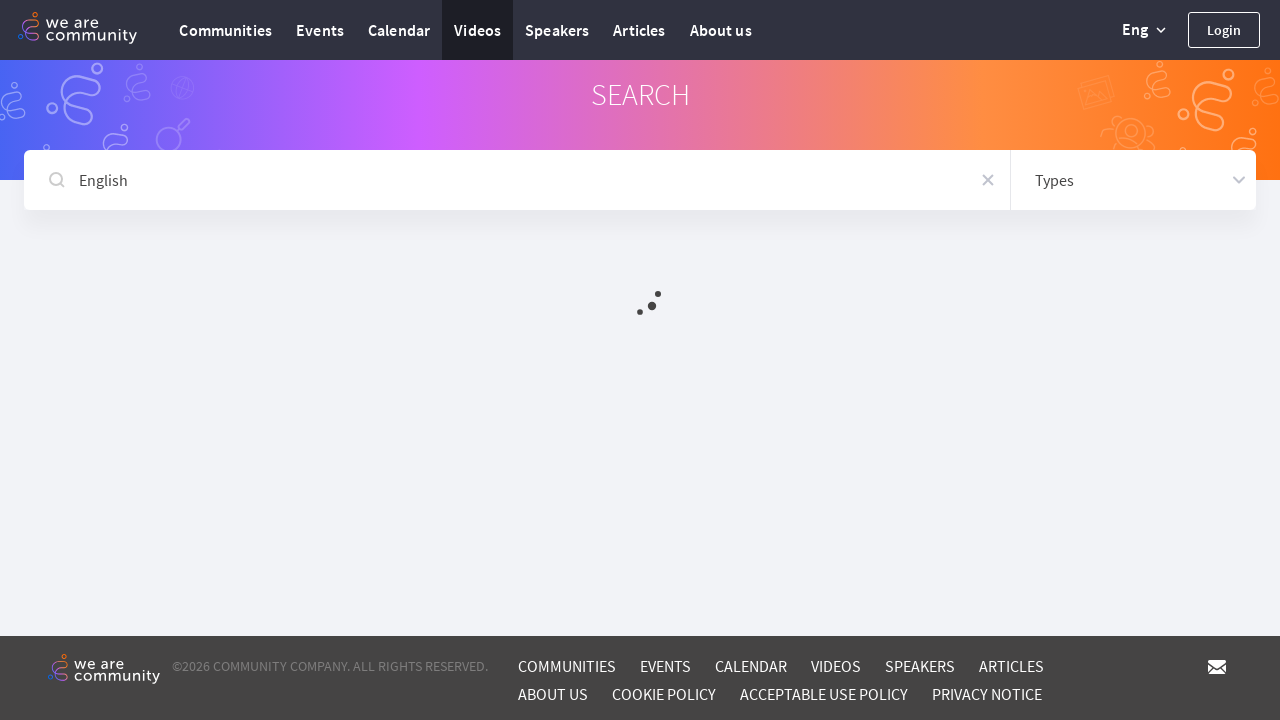

Video search results appeared containing 'English'
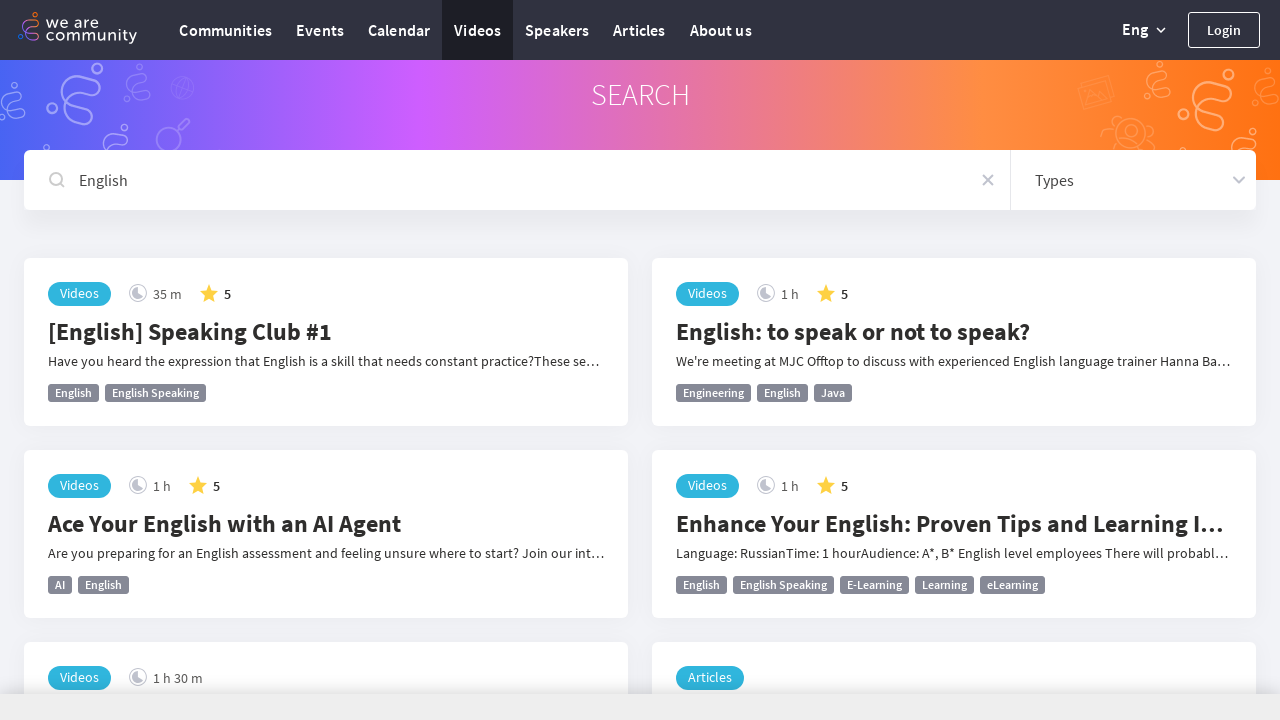

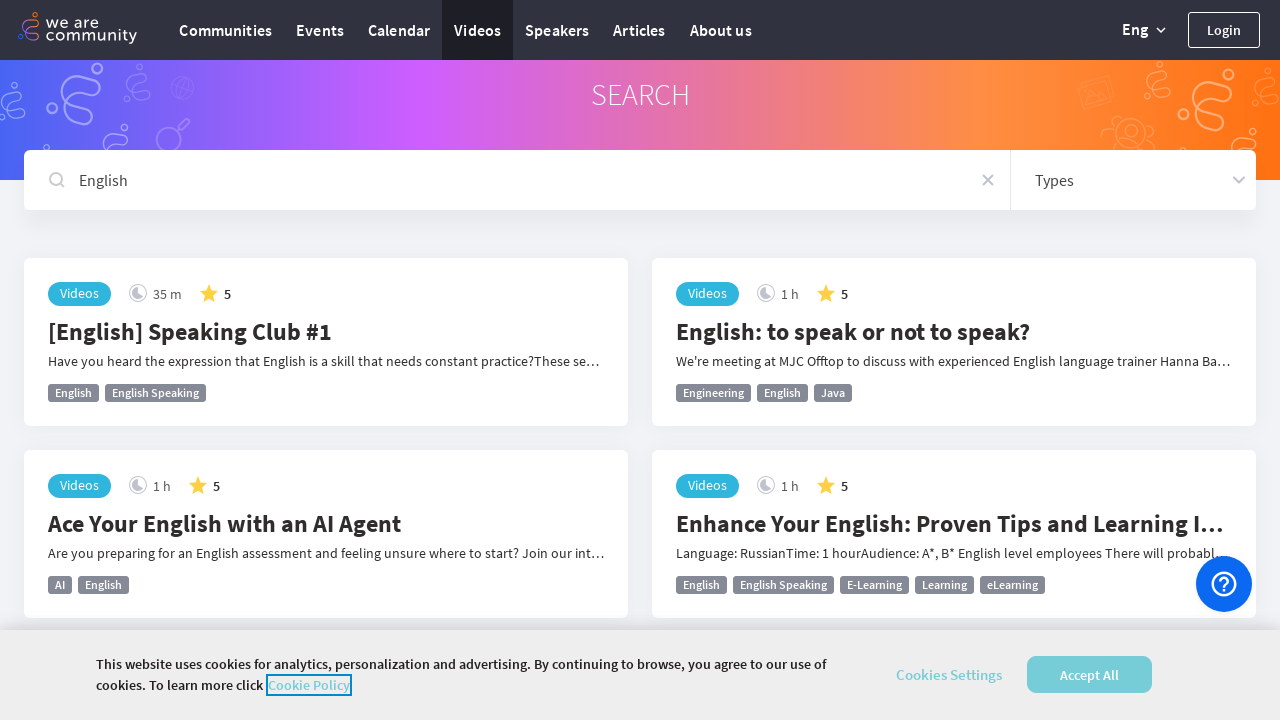